Demonstrates JavaScript executor functionality by navigating to FreeCRM, highlighting elements, clicking the Compare link, and scrolling to Privacy Policy

Starting URL: https://www.freecrm.com

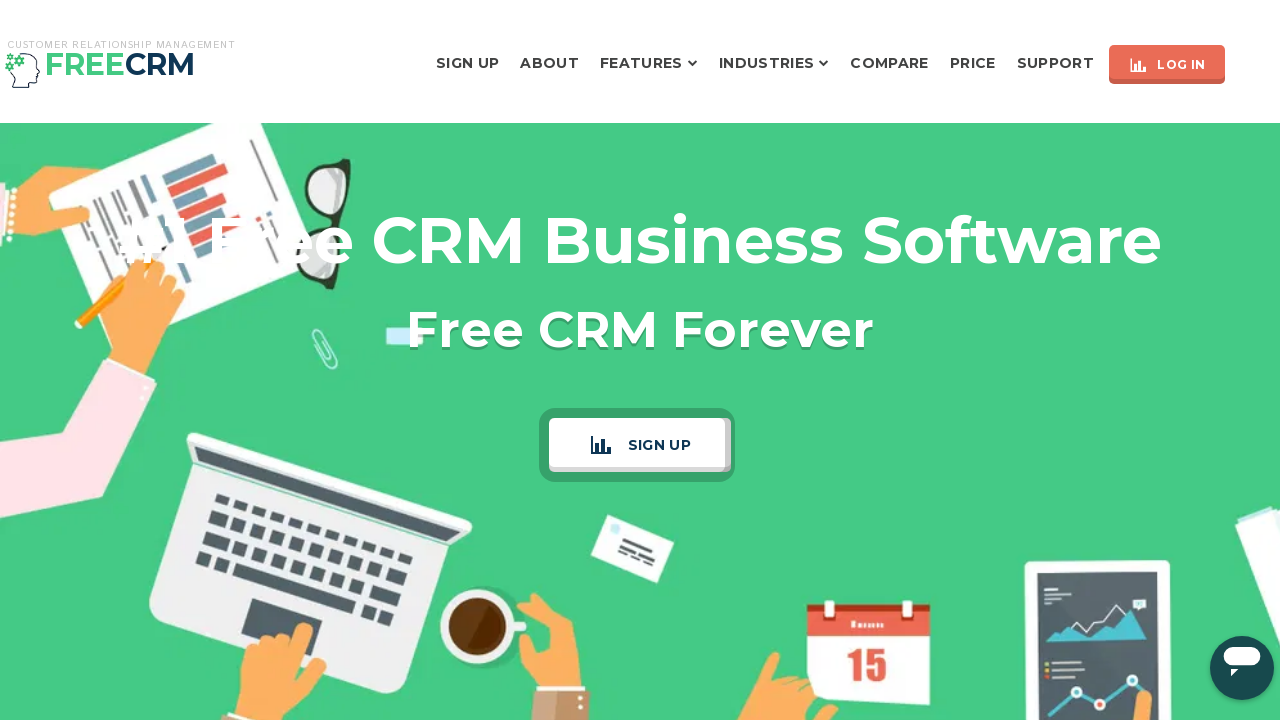

Waited for Compare link to be visible on FreeCRM page
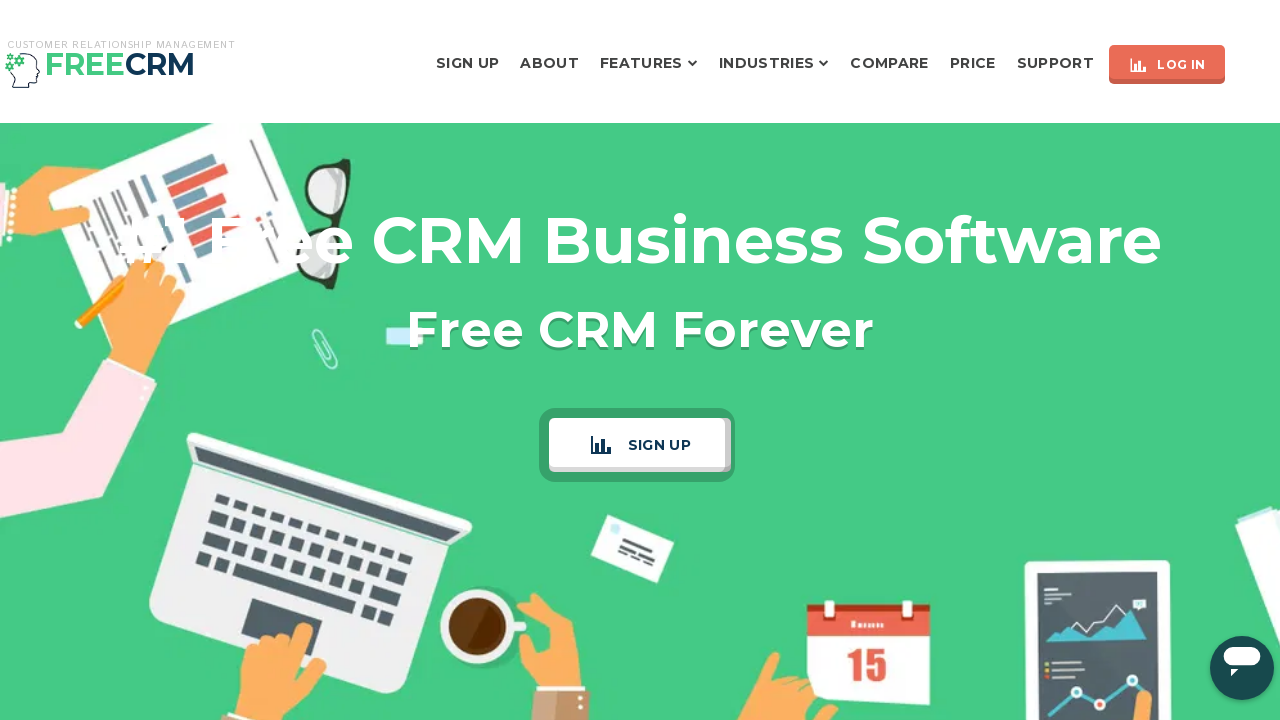

Clicked the Compare link at (890, 63) on xpath=//a[text() = 'Compare']
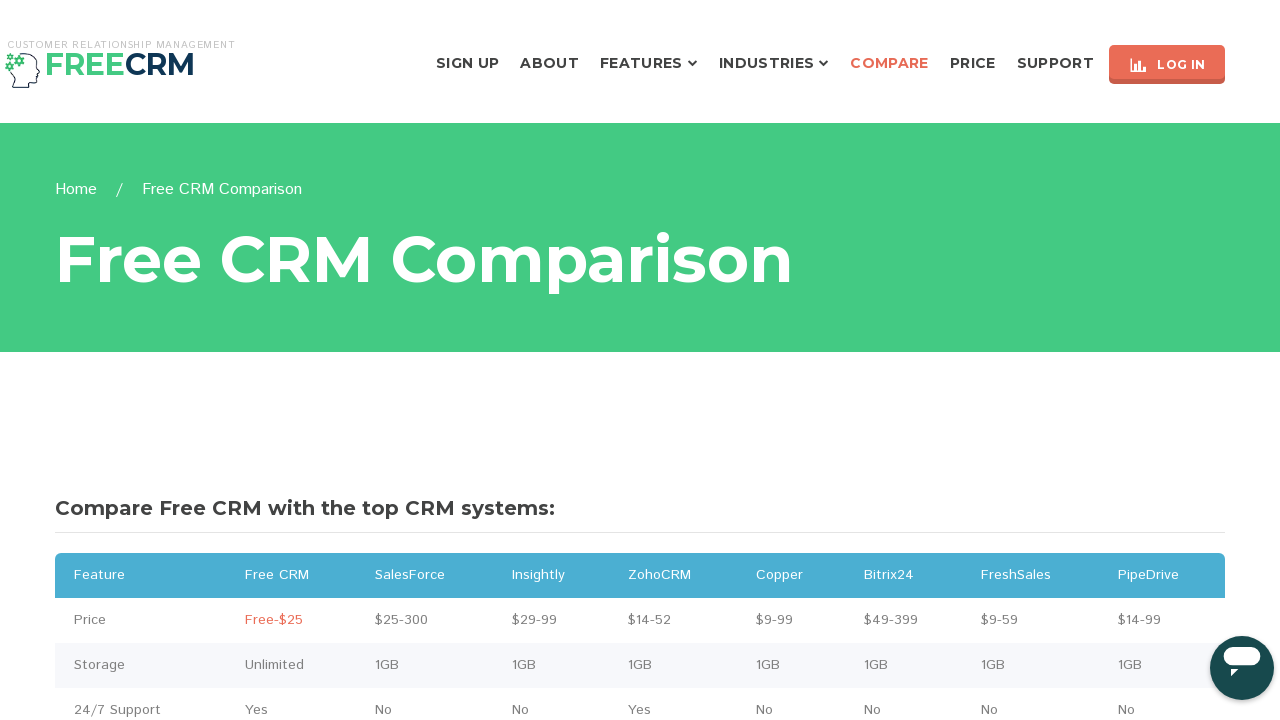

Waited for Privacy Policy link to be visible
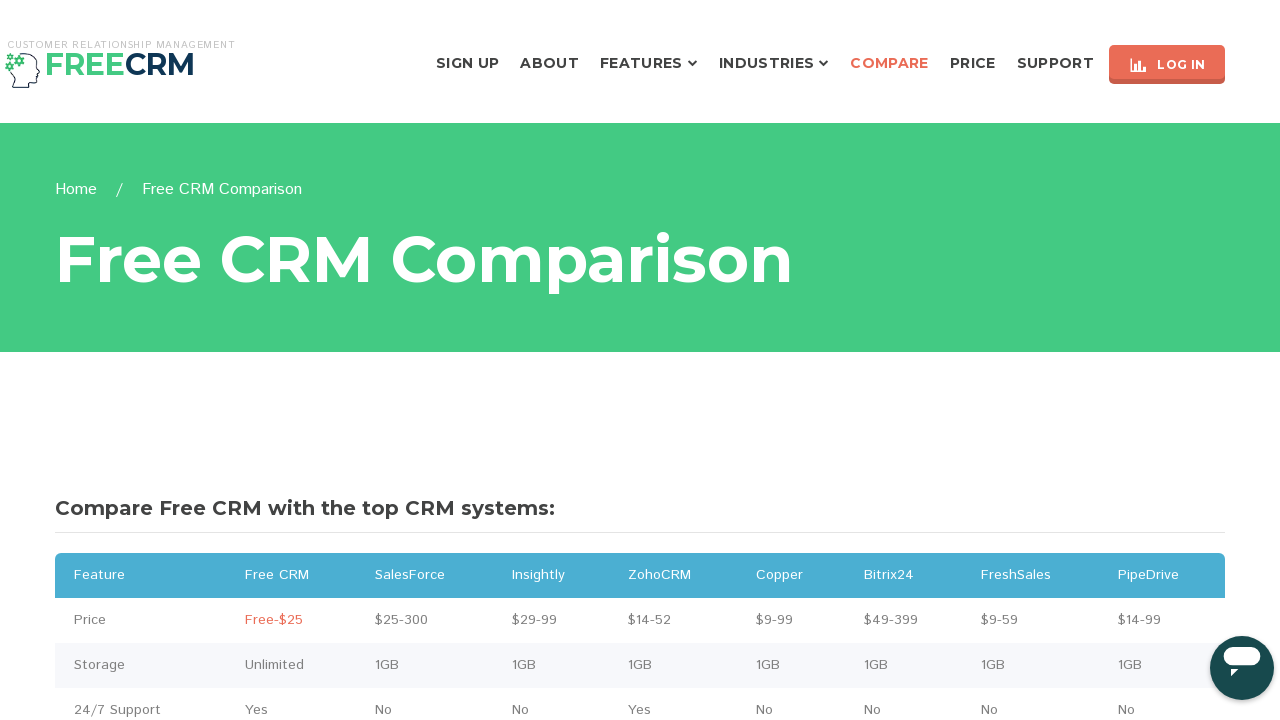

Located the Privacy Policy link element
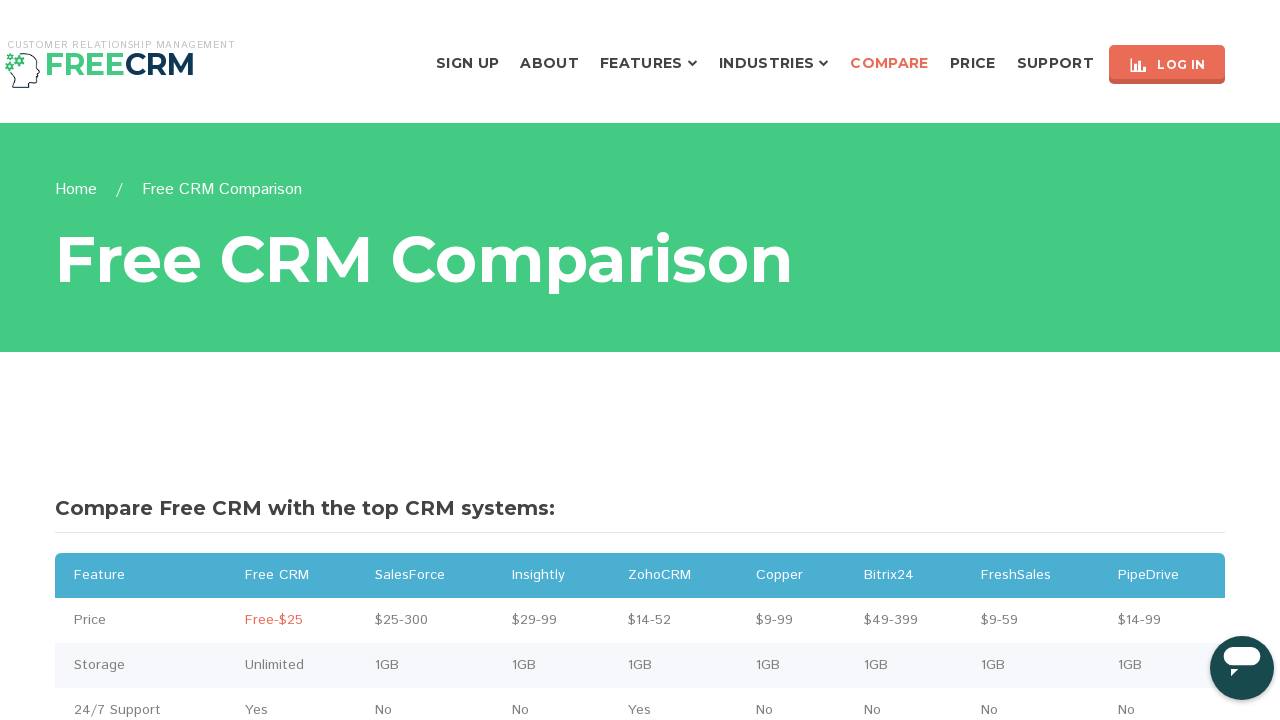

Scrolled to Privacy Policy link if needed
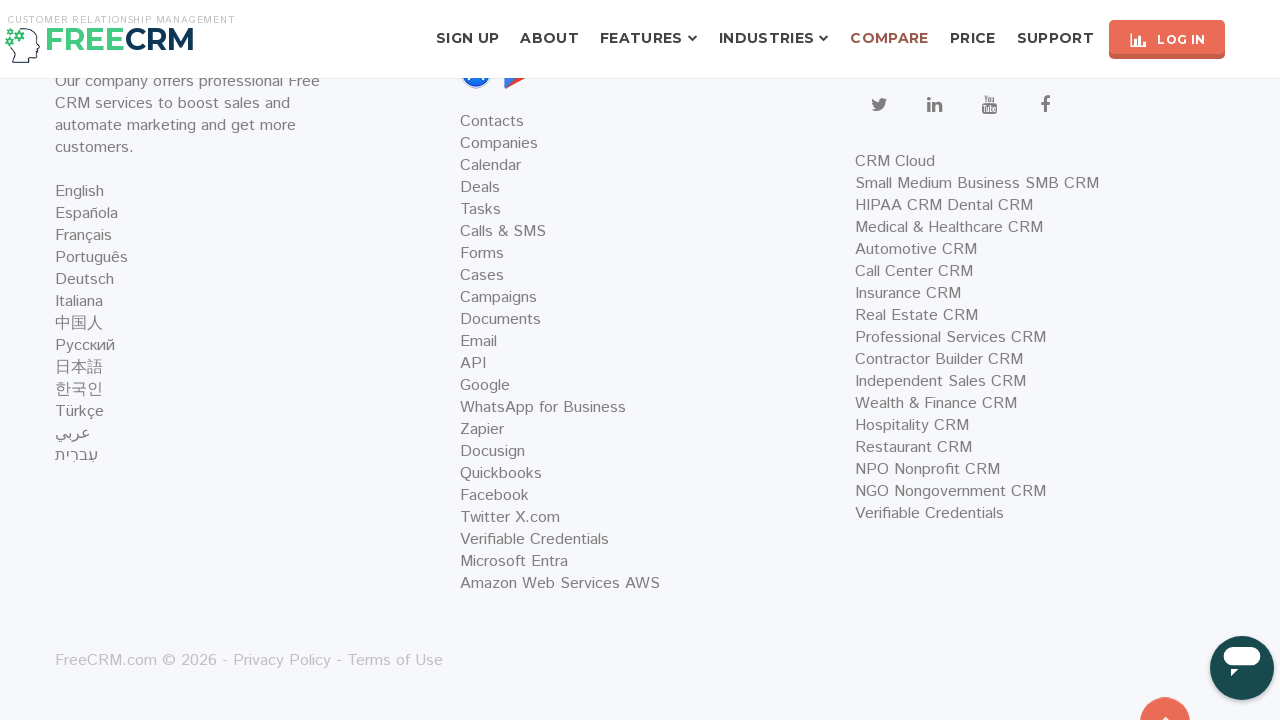

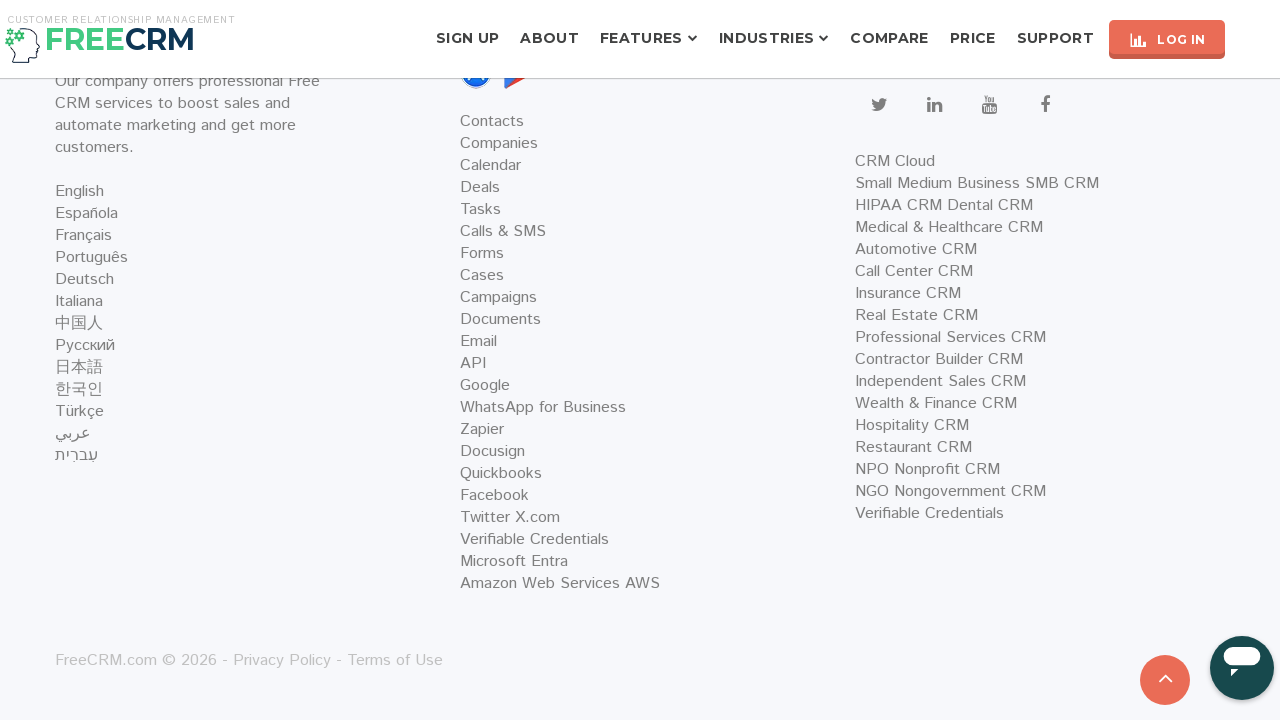